Tests GreenCart website by searching for a product on the landing page, extracting the product name, then navigating to the Top Deals page in a new window and searching for the same product to verify it exists.

Starting URL: https://rahulshettyacademy.com/seleniumPractise/#/

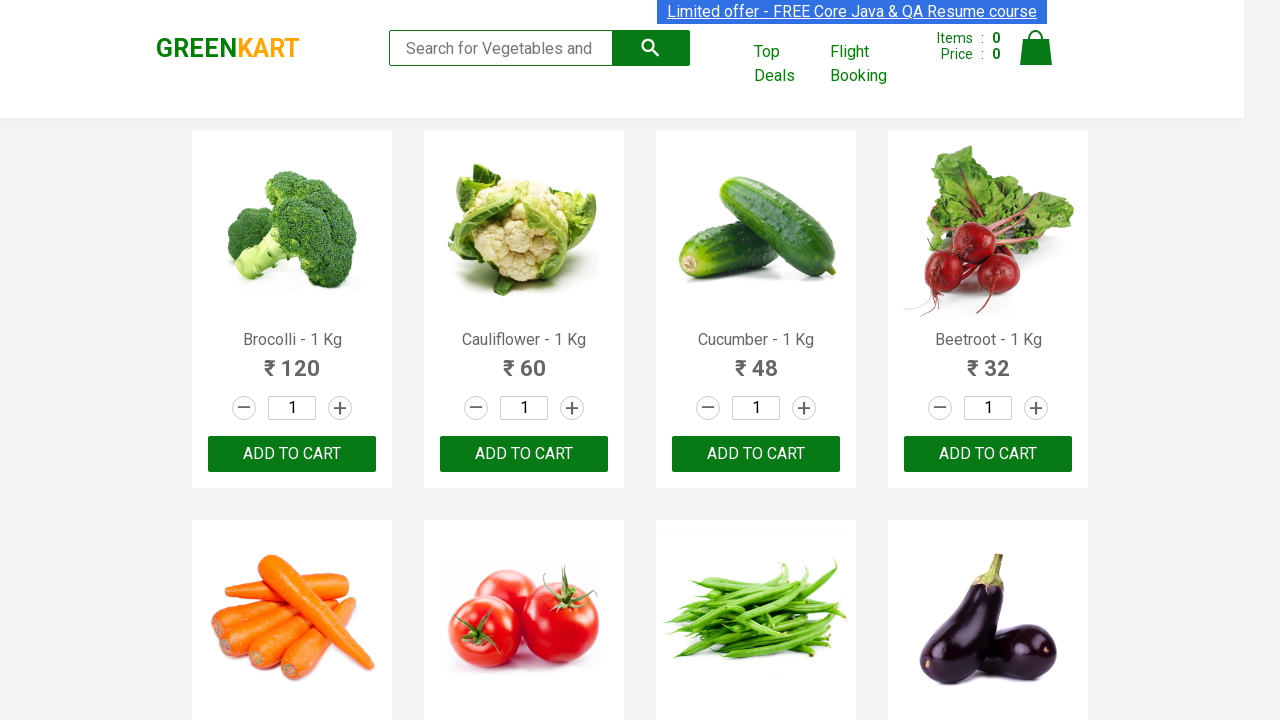

Filled search field with 'Tom' on landing page on input[type='search']
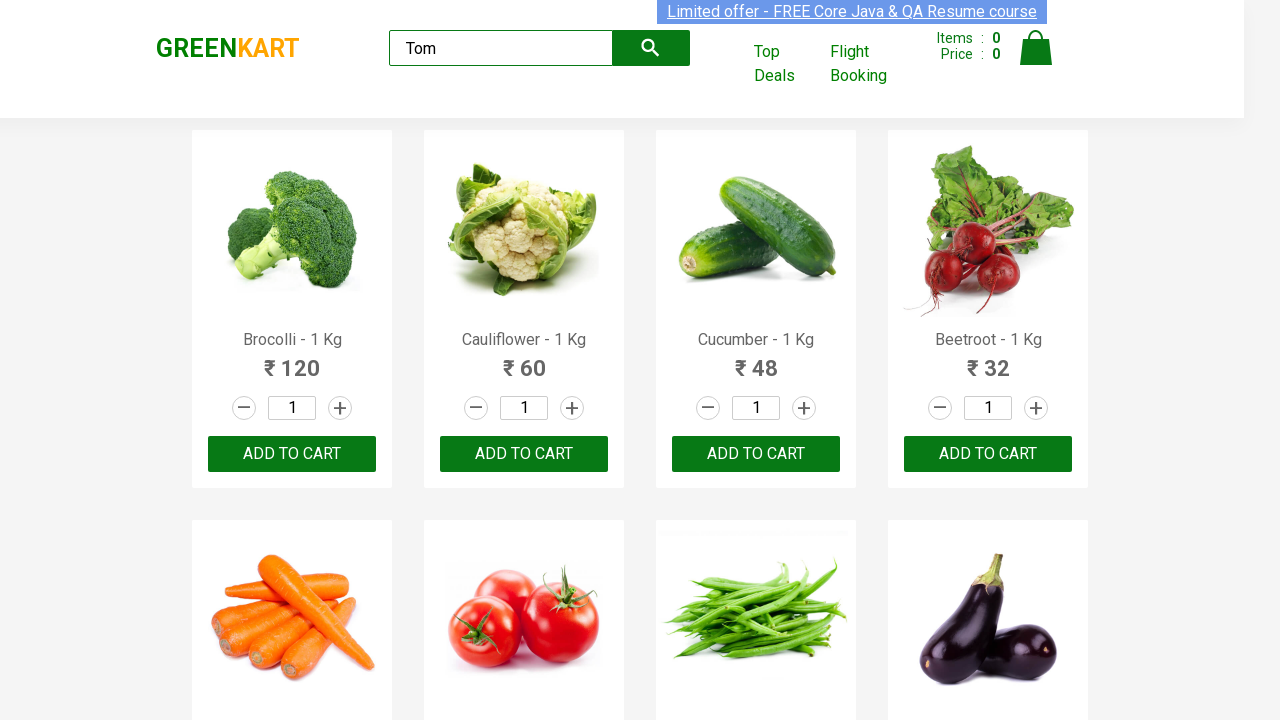

Search results loaded on landing page
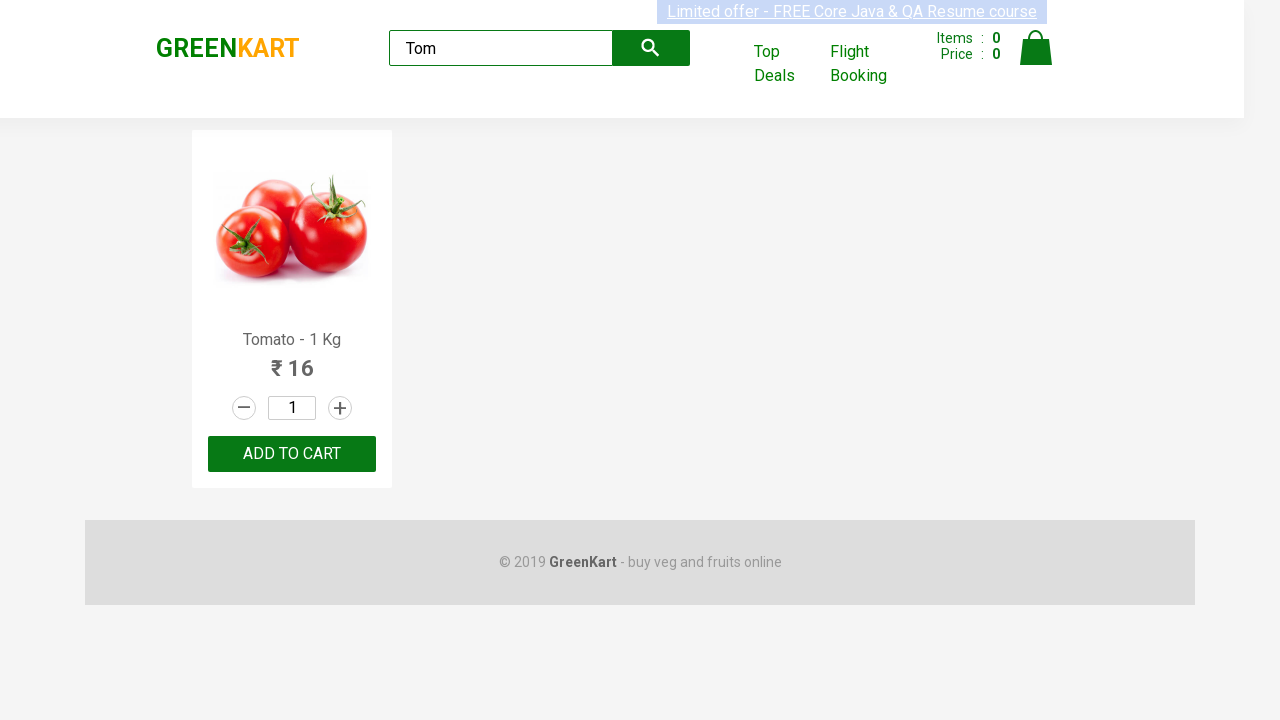

Extracted product name from landing page: Tomato
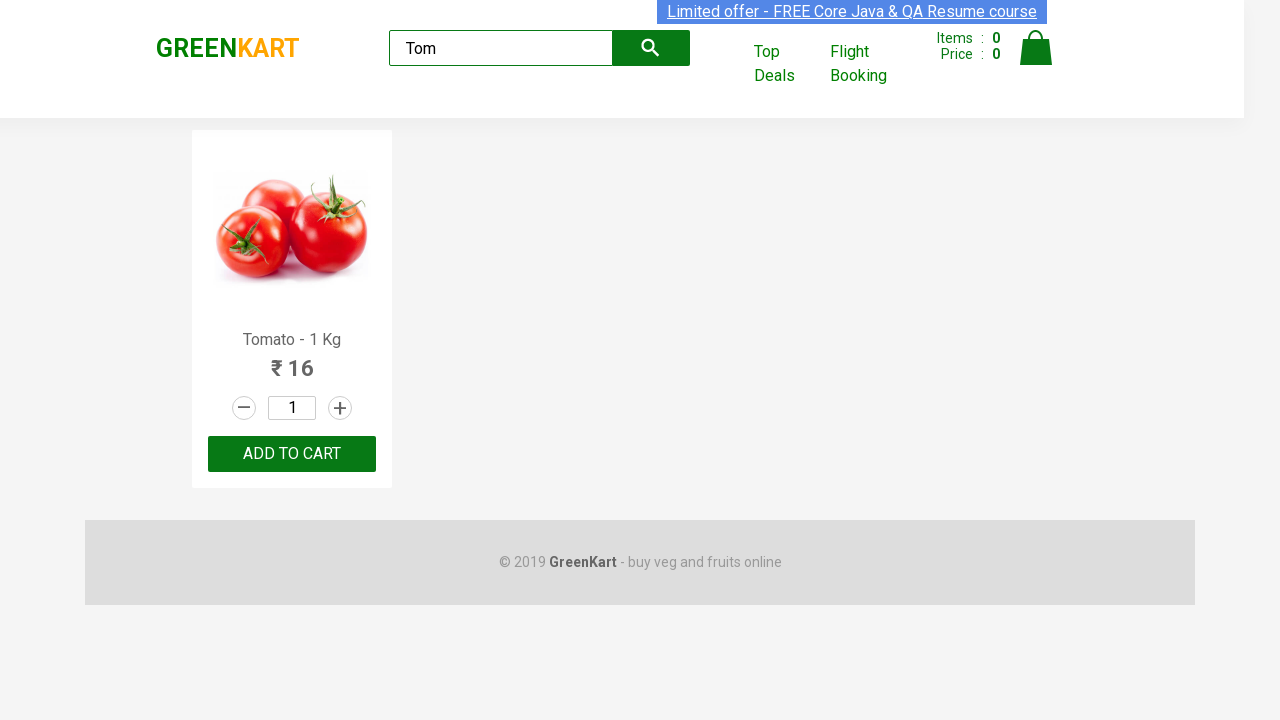

Clicked on Top Deals link to open in new window at (787, 64) on text=Top Deals
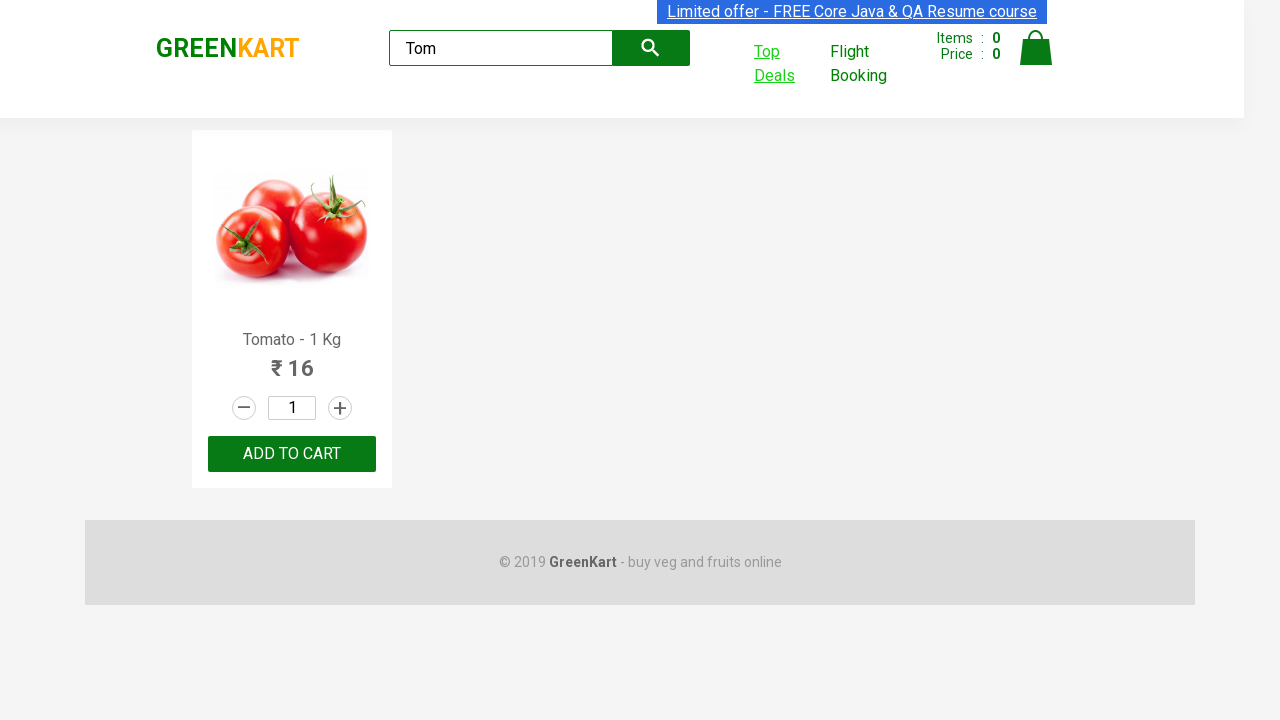

New Top Deals page loaded successfully
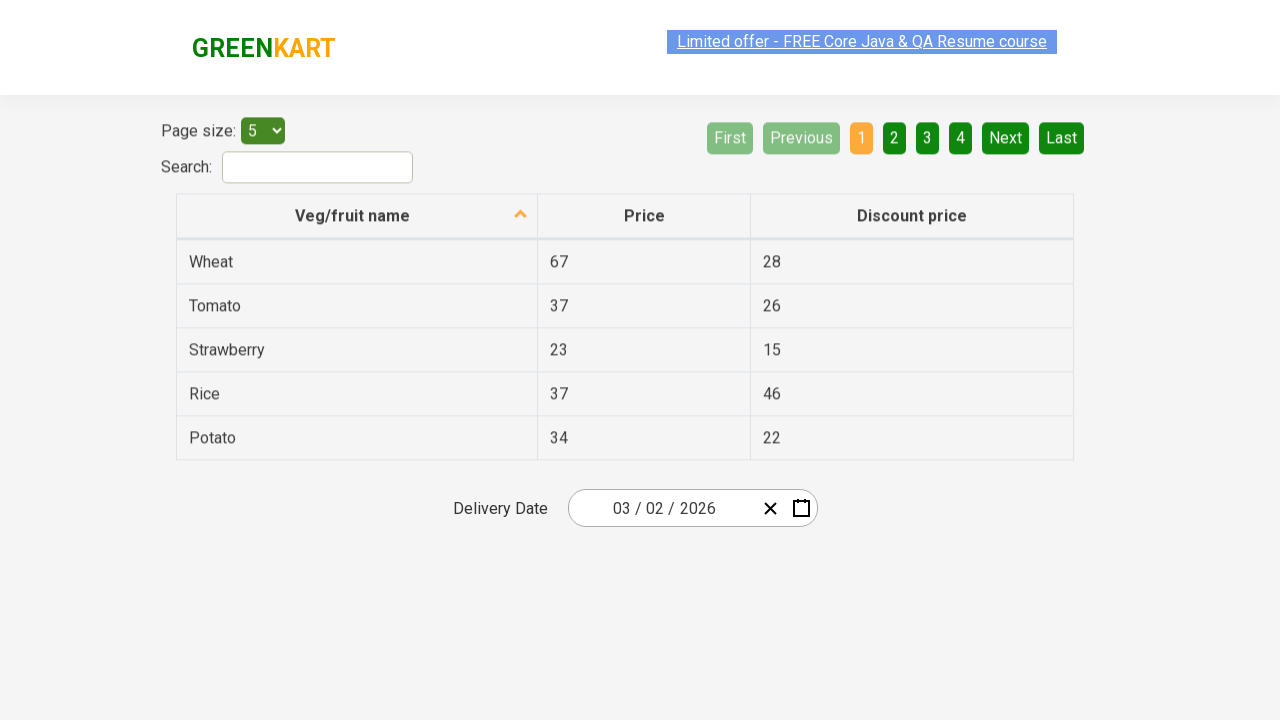

Filled search field with 'Tom' on Top Deals page on input[type='search']
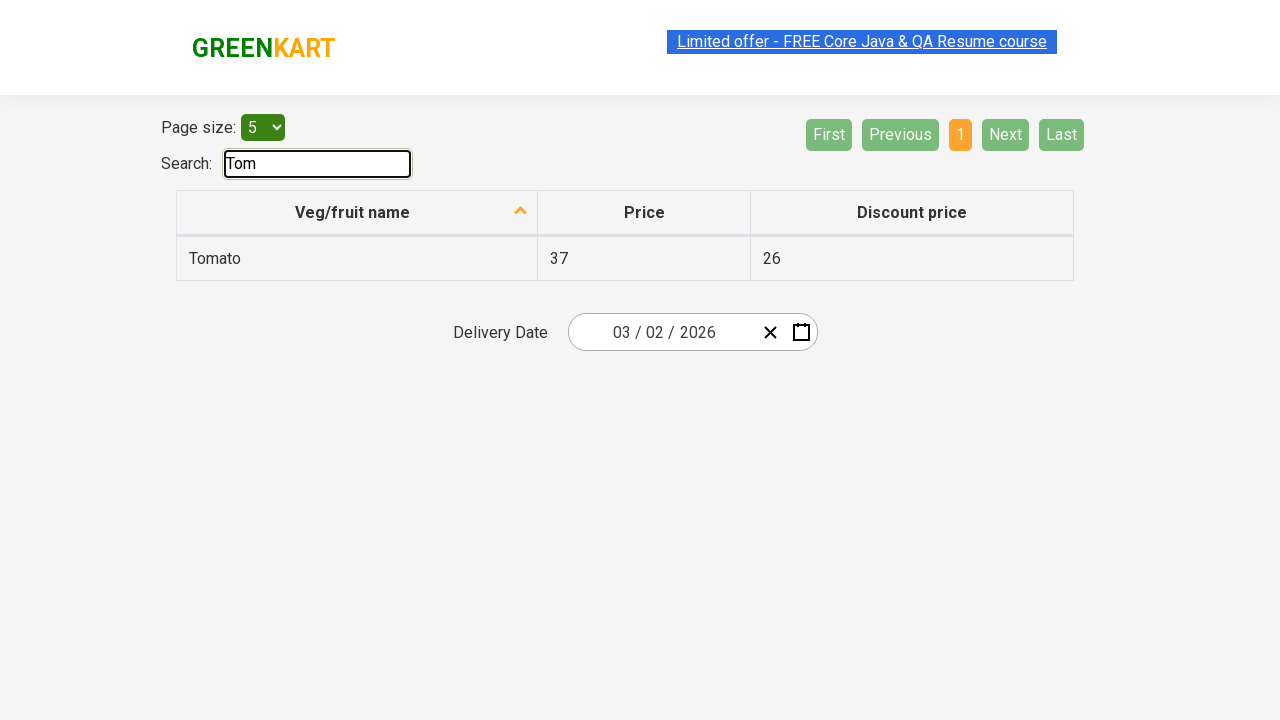

Search results loaded on Top Deals page
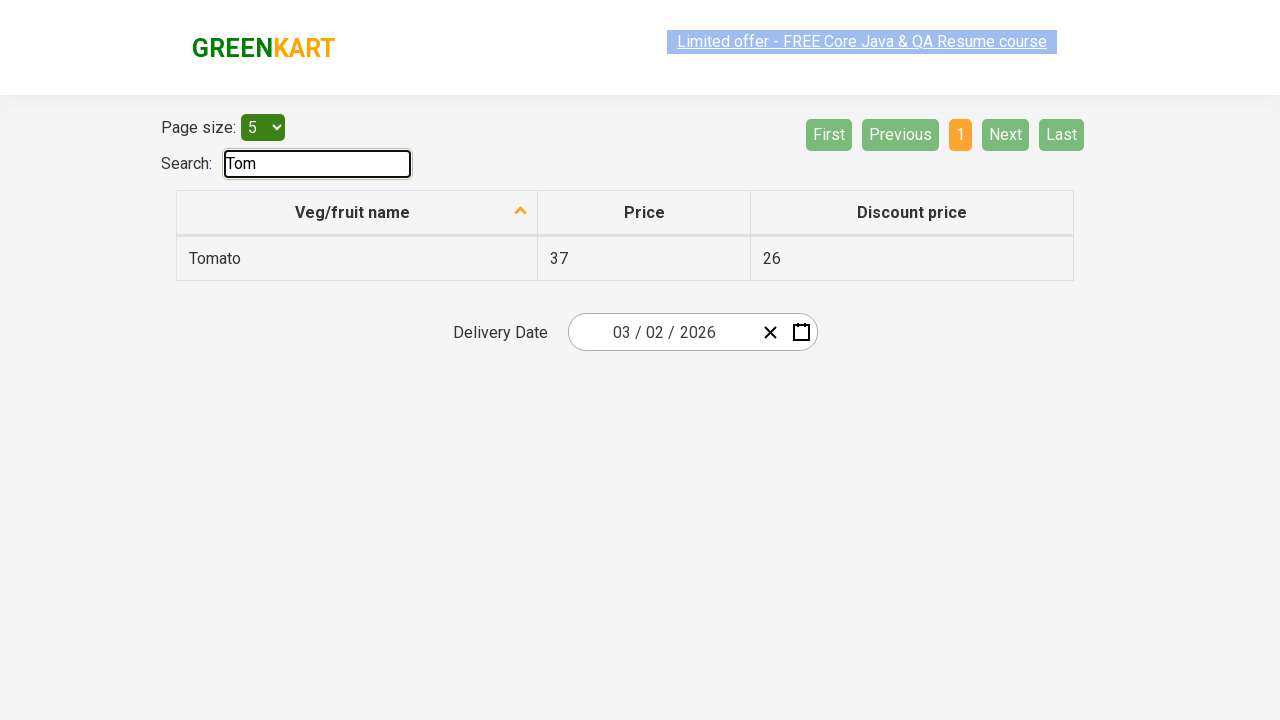

Extracted product name from Top Deals page: Tomato
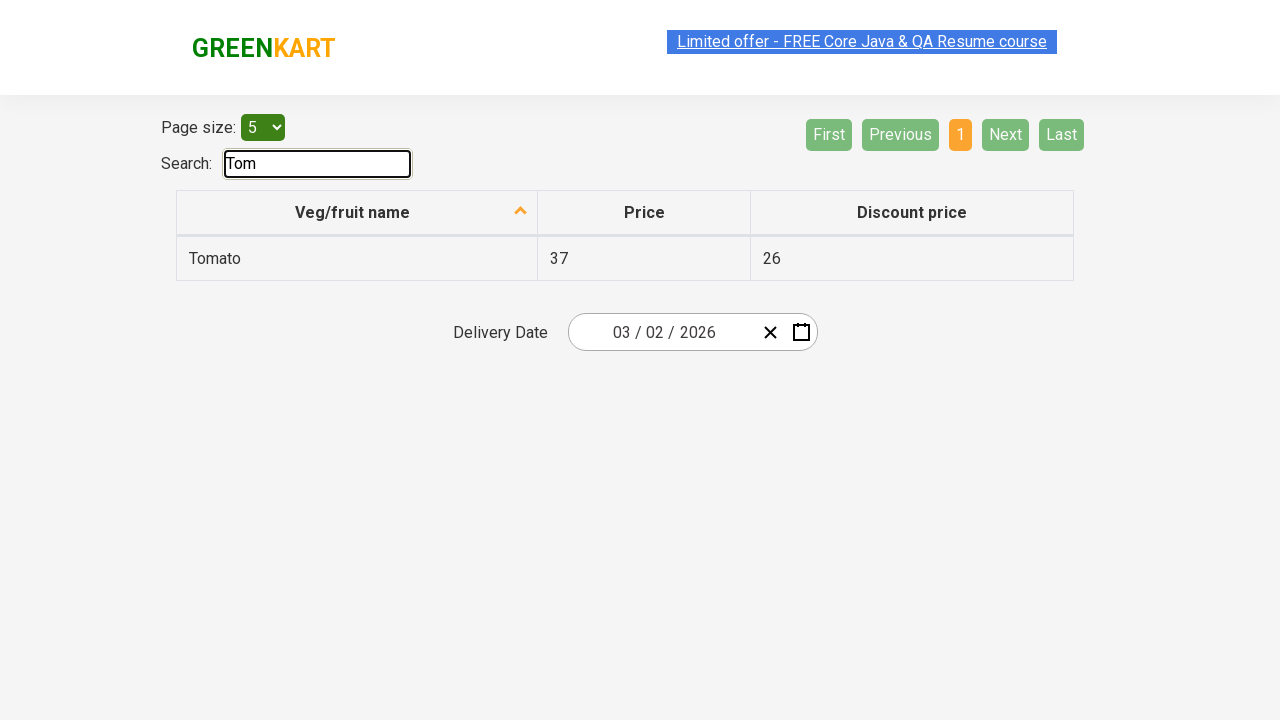

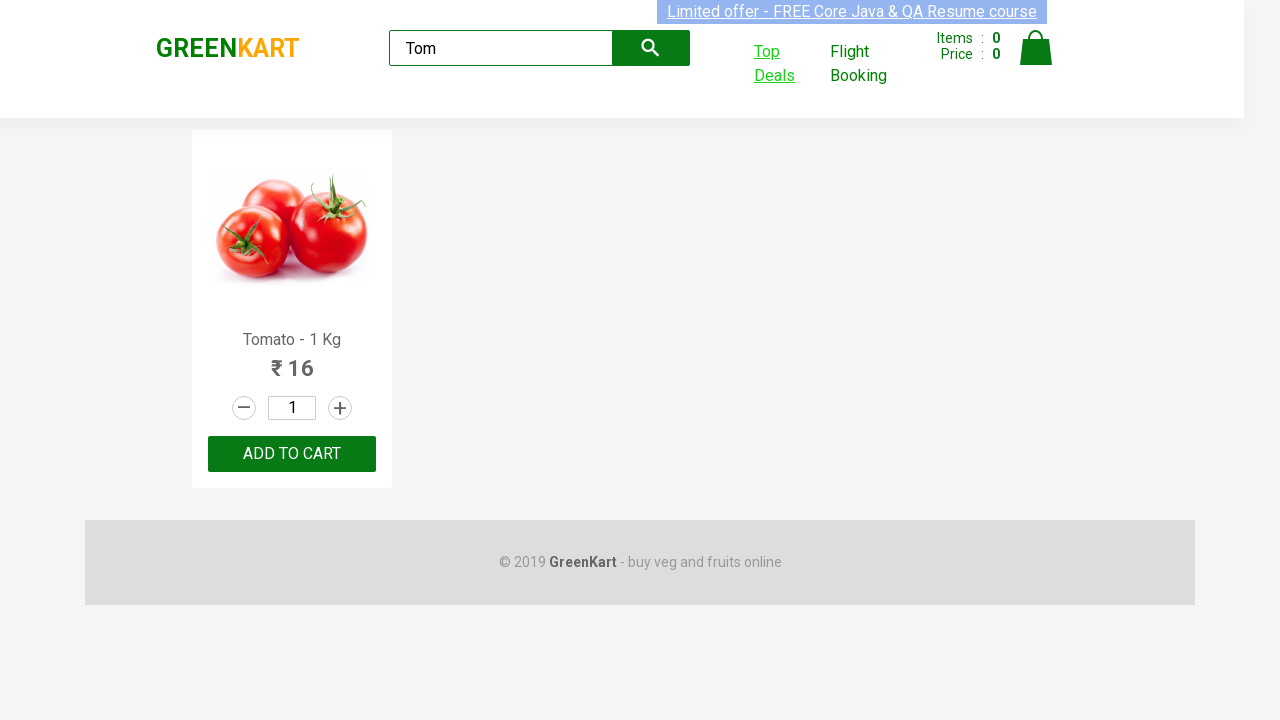